Tests dynamic dropdown selection for flight booking by selecting origin and destination stations, and verifies round trip calendar enablement

Starting URL: https://rahulshettyacademy.com/dropdownsPractise/

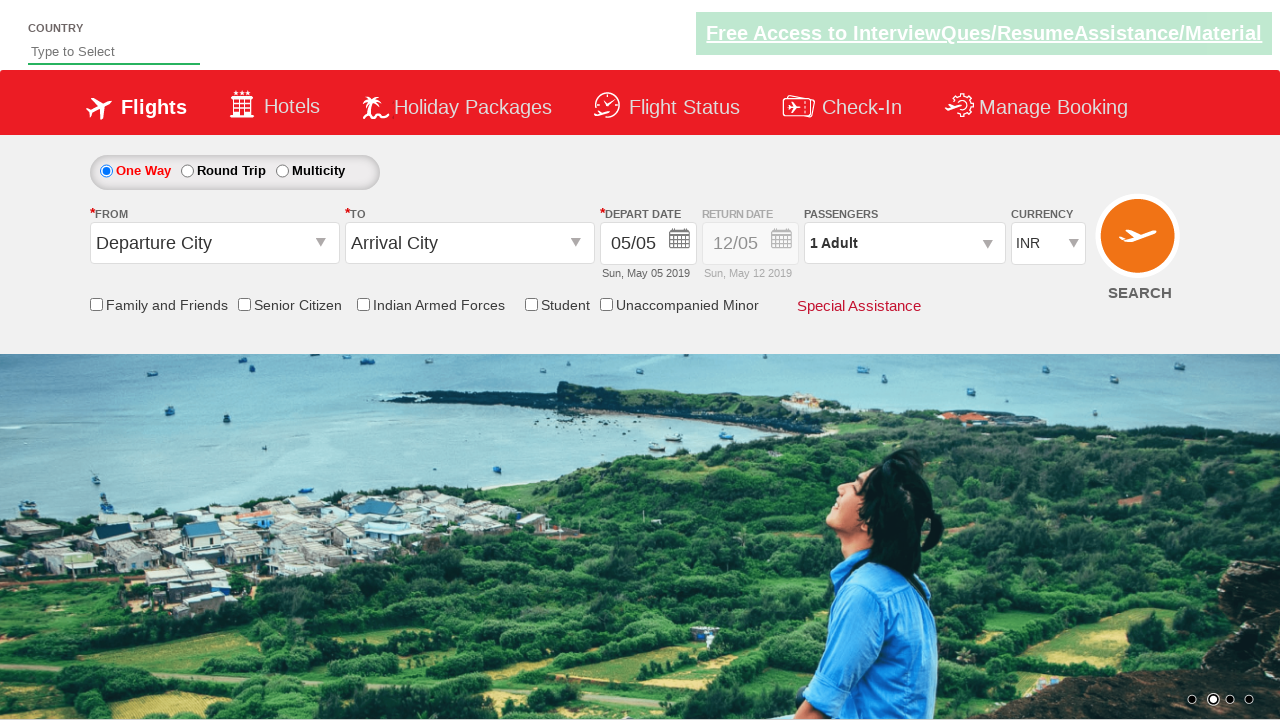

Clicked origin station dropdown at (214, 243) on #ctl00_mainContent_ddl_originStation1_CTXT
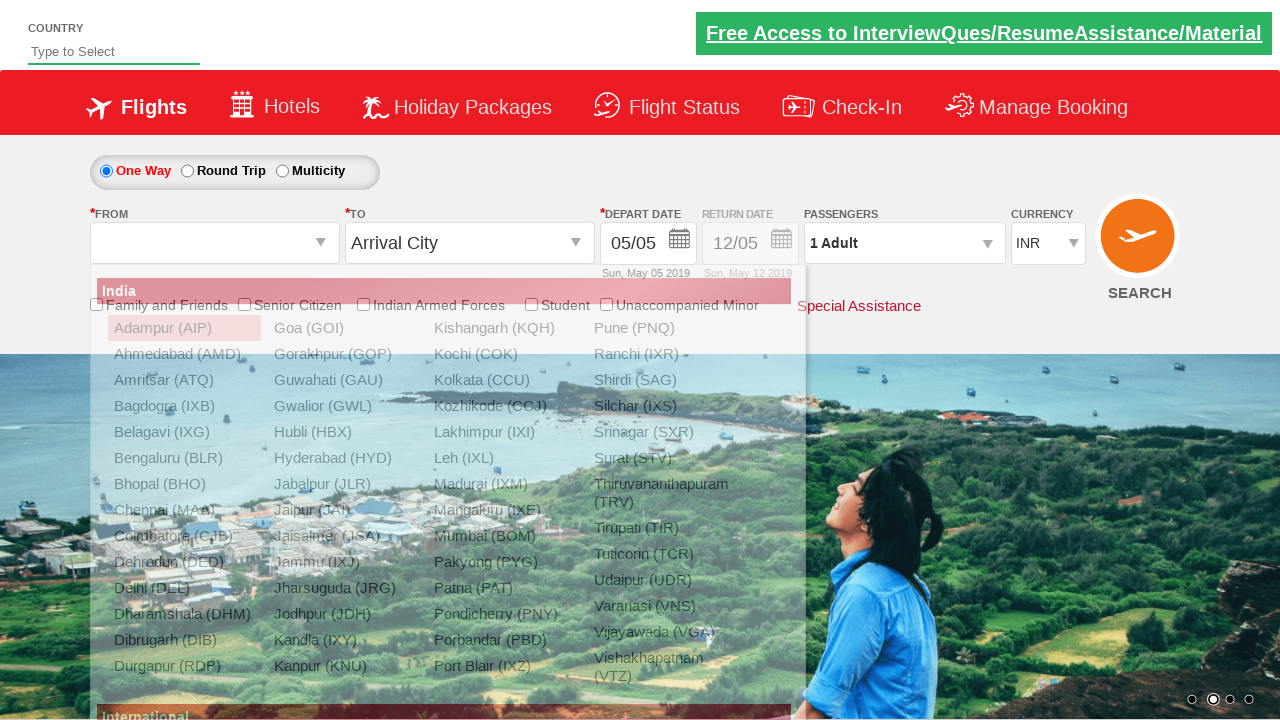

Selected IXB as origin station at (184, 406) on a[value='IXB']
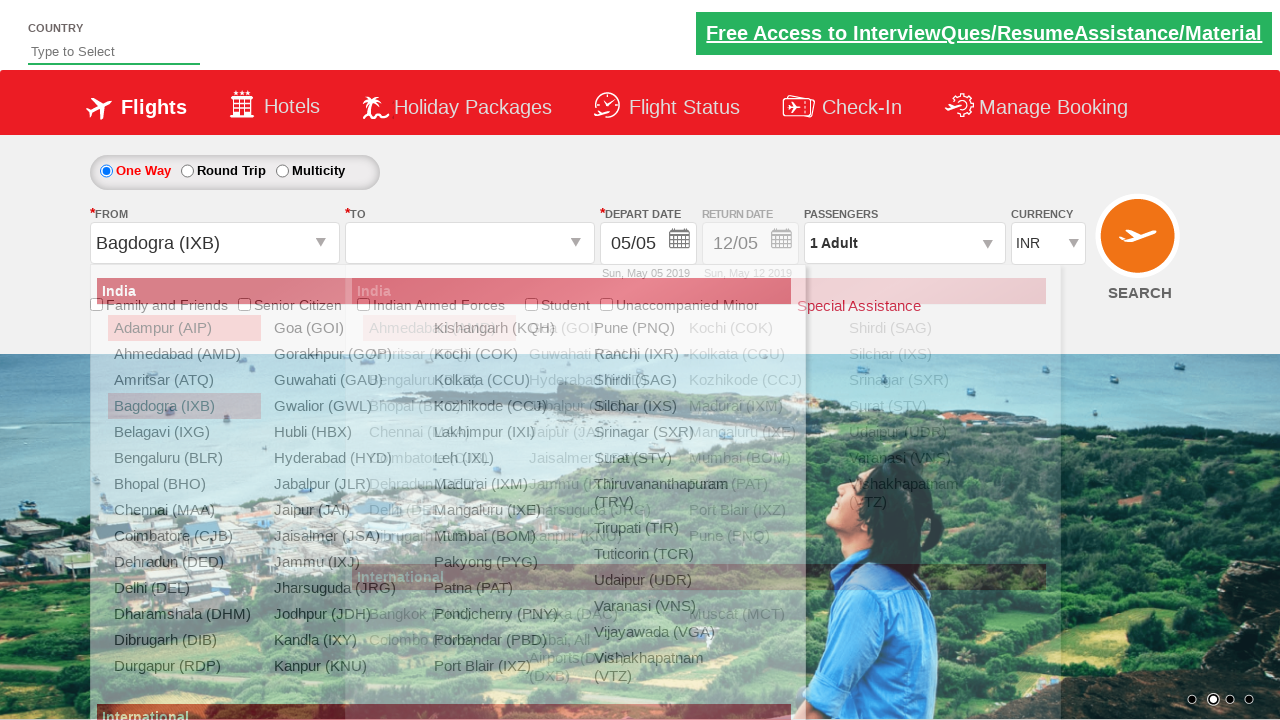

Waited for destination dropdown to be ready
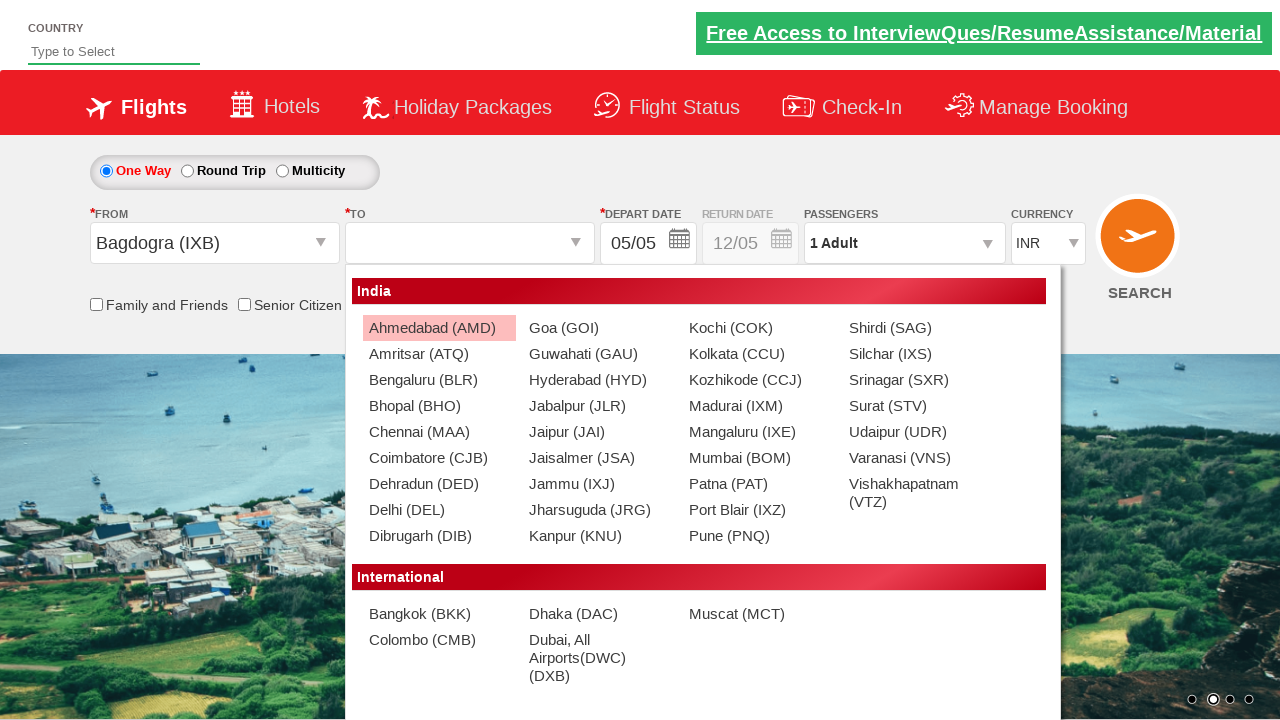

Selected DEL as destination station at (439, 510) on div#glsctl00_mainContent_ddl_destinationStation1_CTNR a[value='DEL']
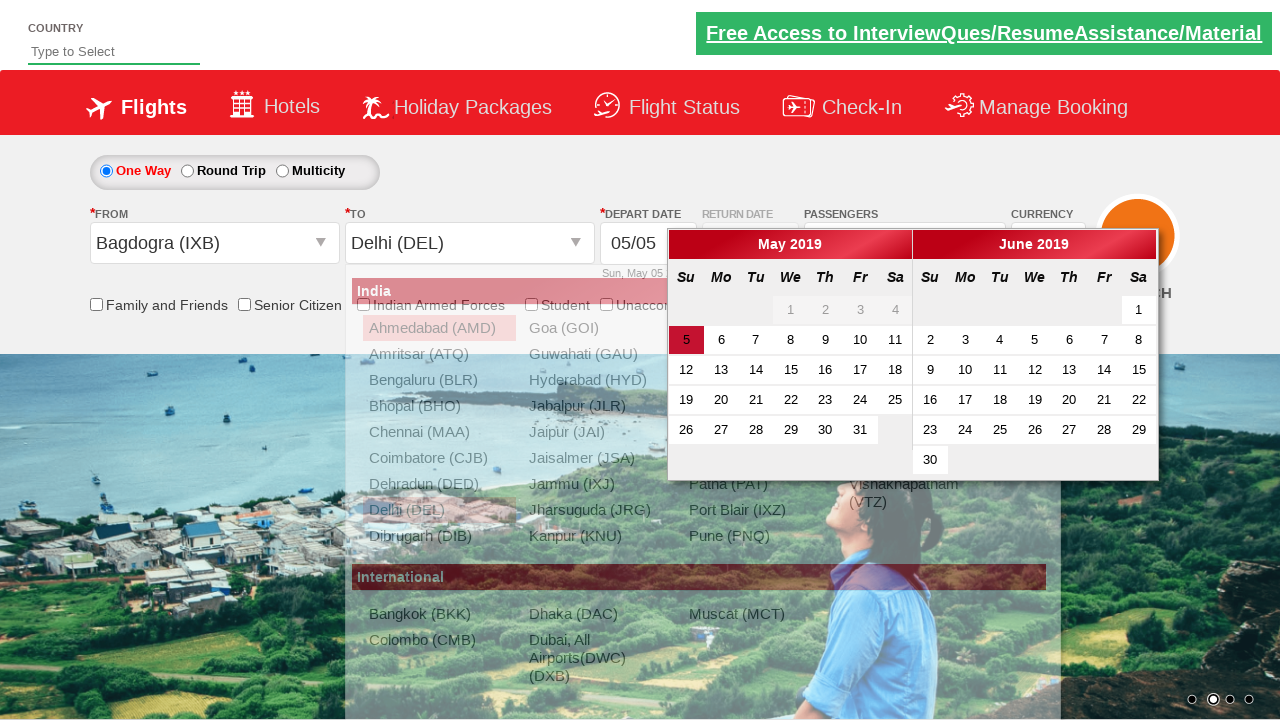

Retrieved initial calendar style: display: block; opacity: 0.5;
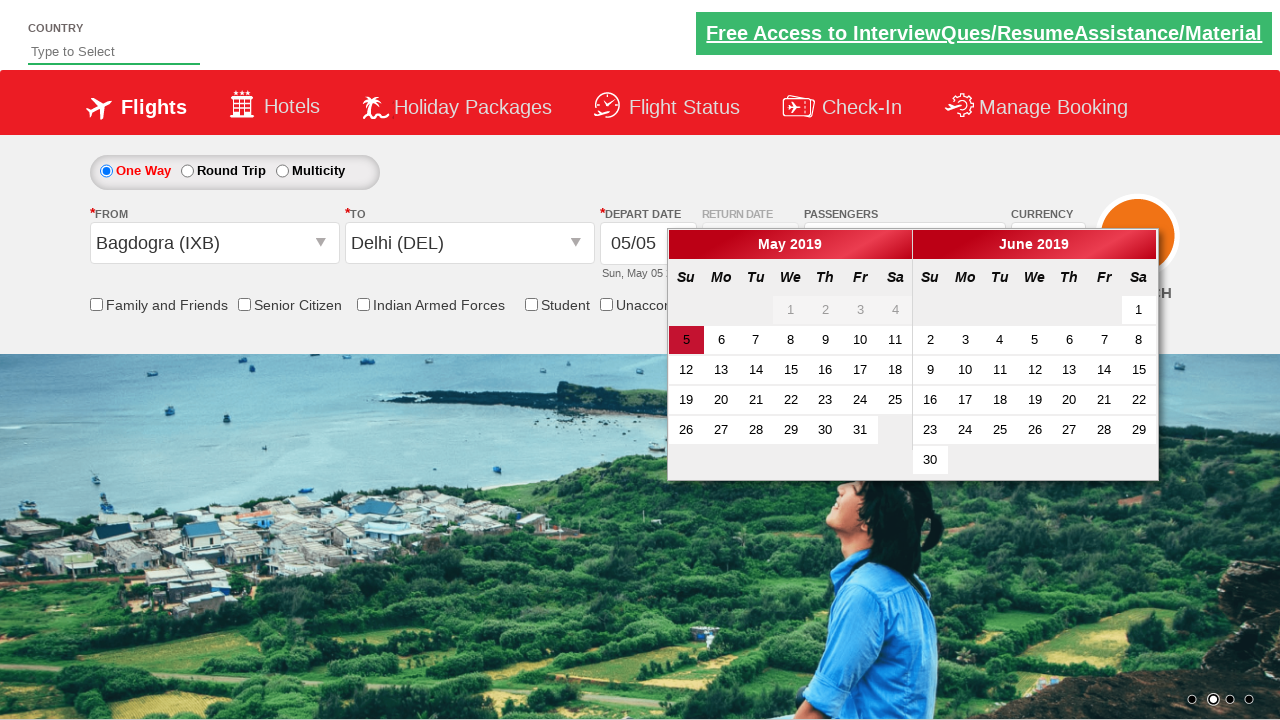

Clicked Round Trip radio button at (187, 171) on #ctl00_mainContent_rbtnl_Trip_1
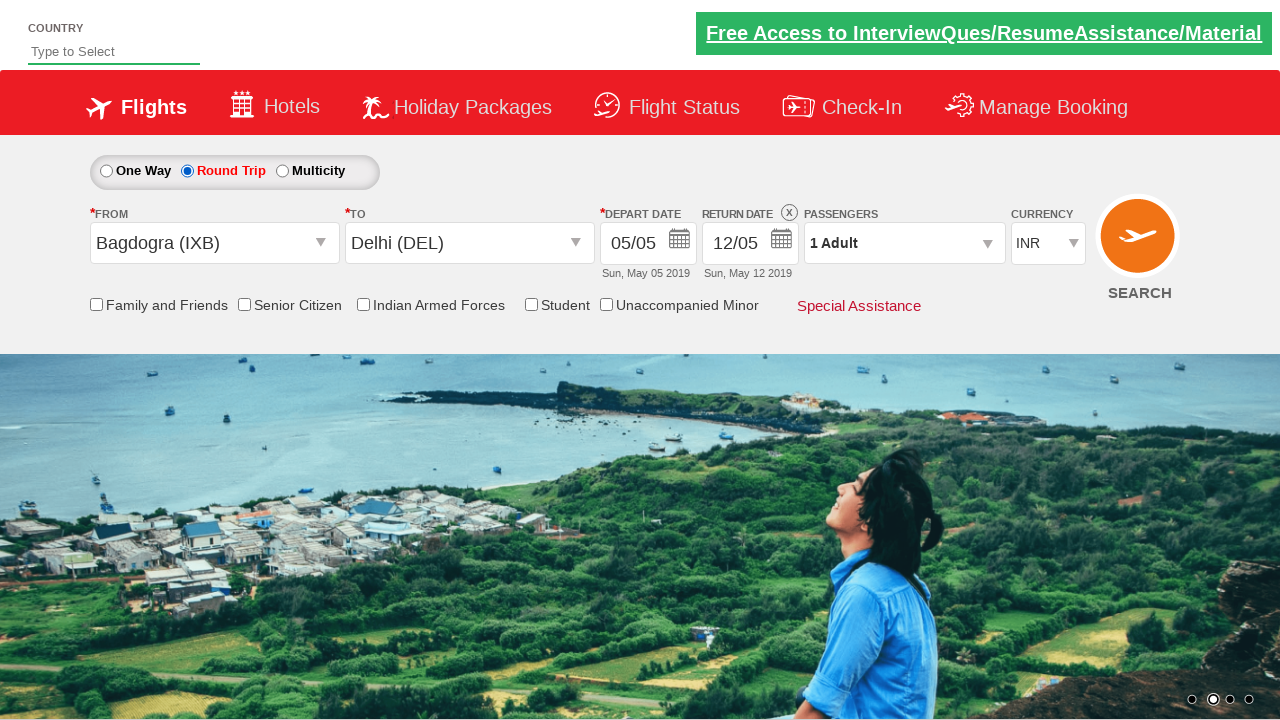

Retrieved updated calendar style after Round Trip selection: display: block; opacity: 1;
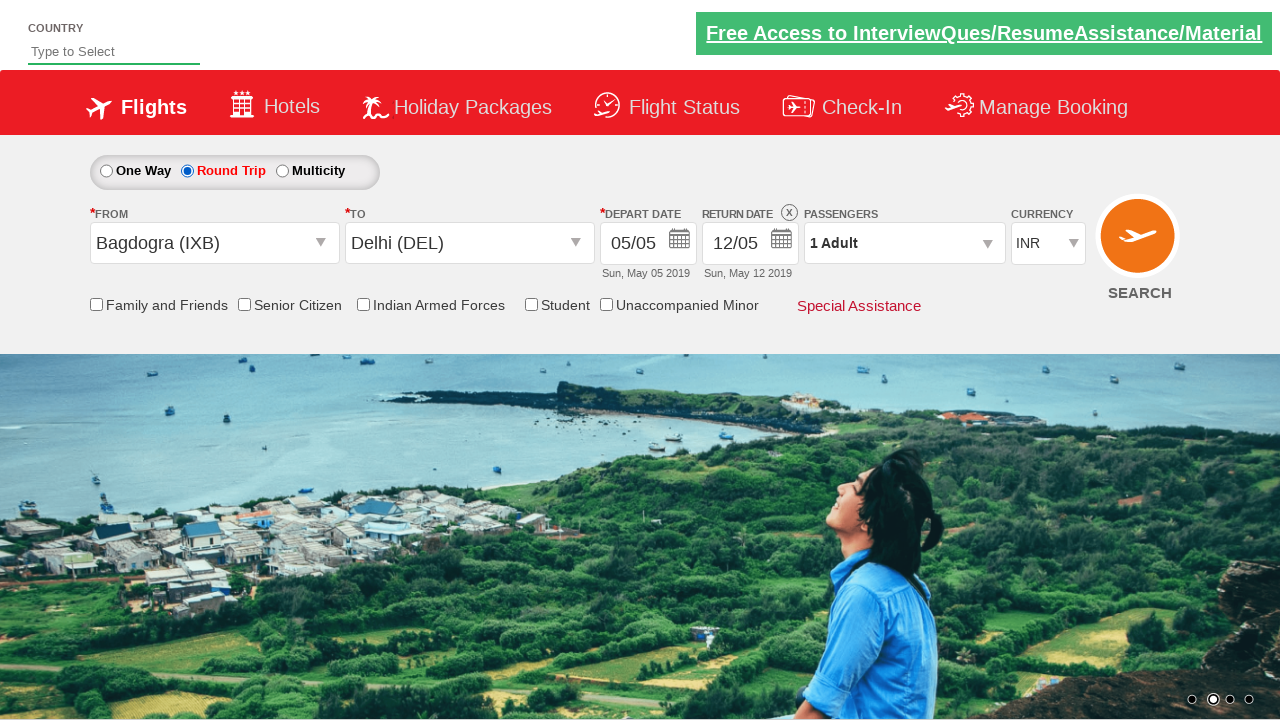

Verified that Round Trip calendar is enabled
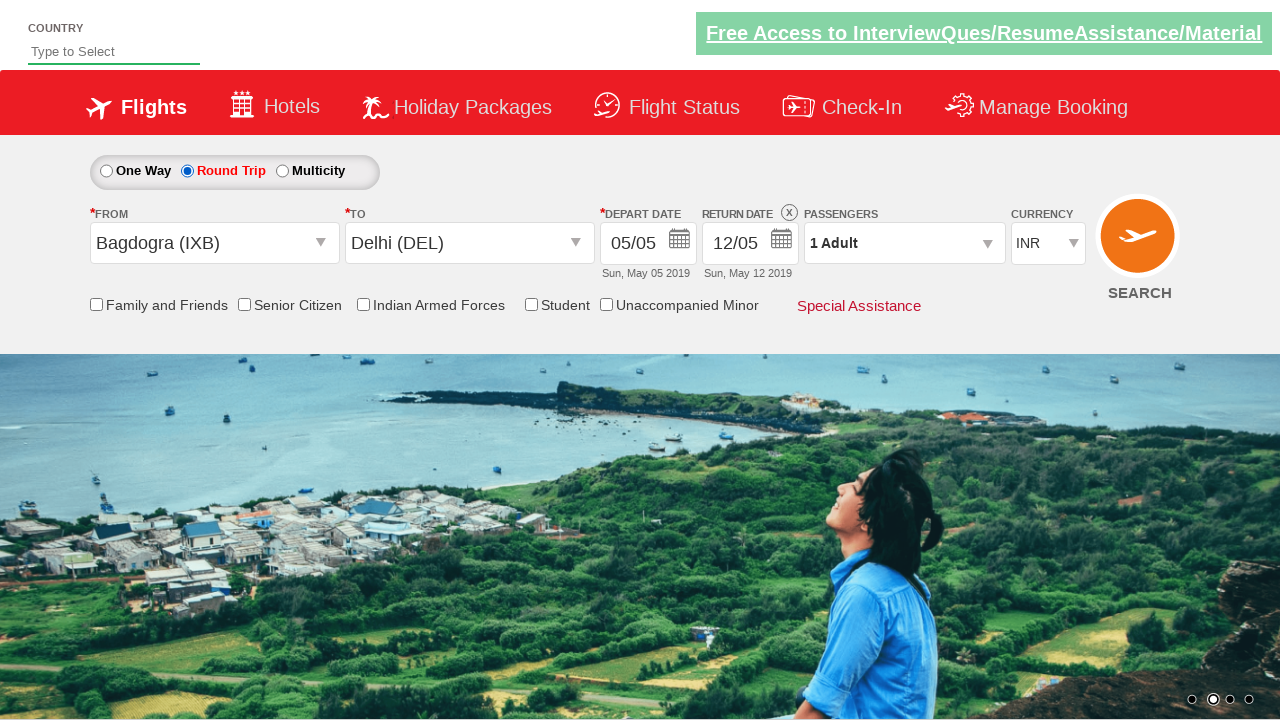

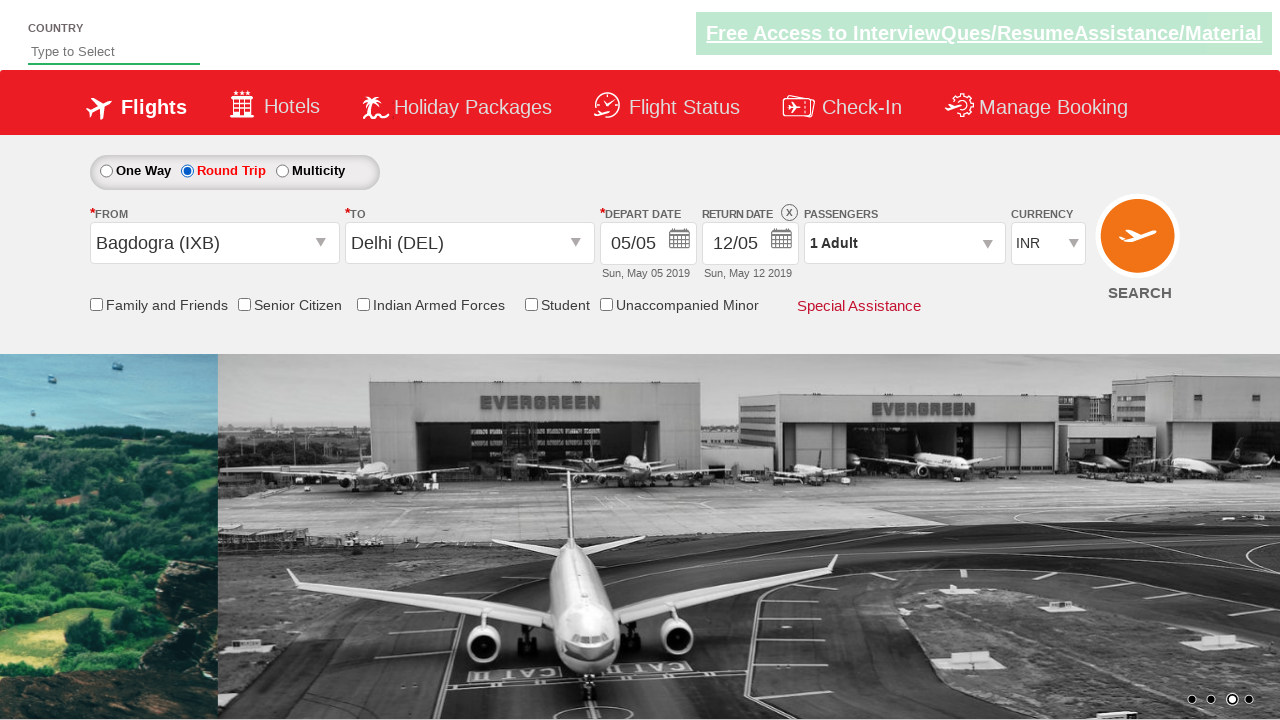